Tests browser navigation commands (forward, back, refresh) on the Automation Exercise website to verify basic navigation functionality works correctly.

Starting URL: https://automationexercise.com/

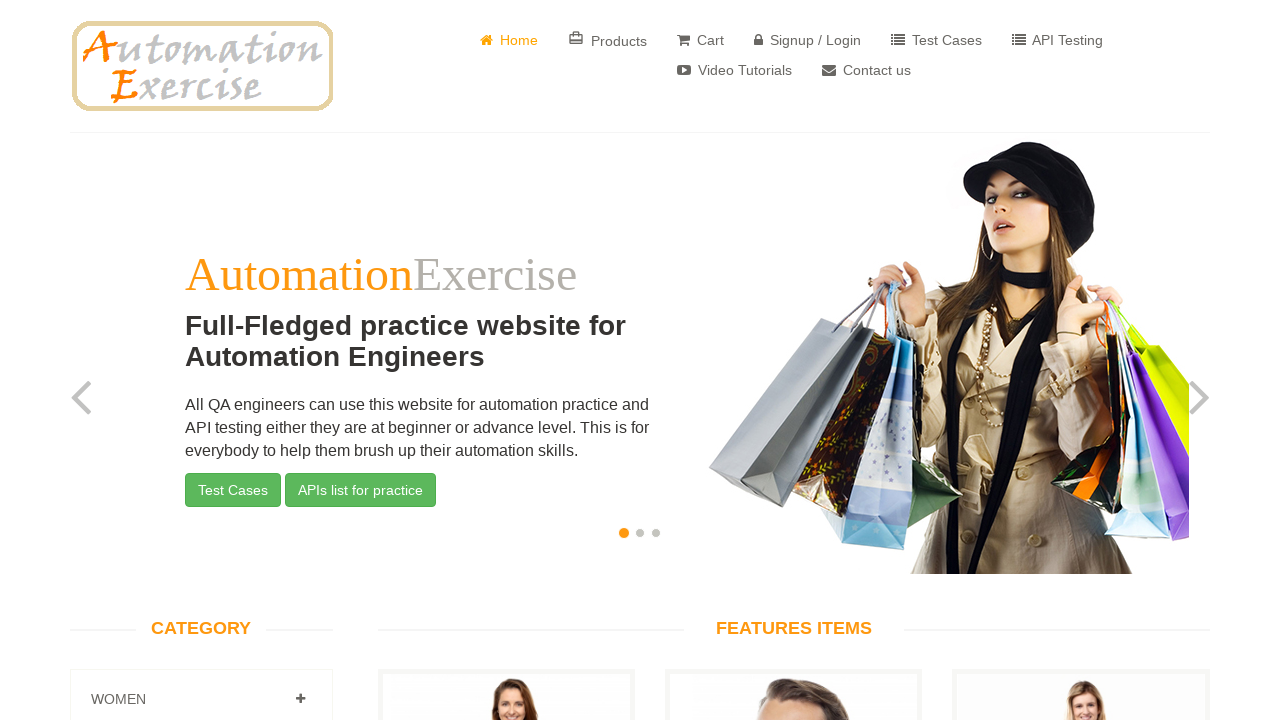

Attempted to navigate forward in browser history
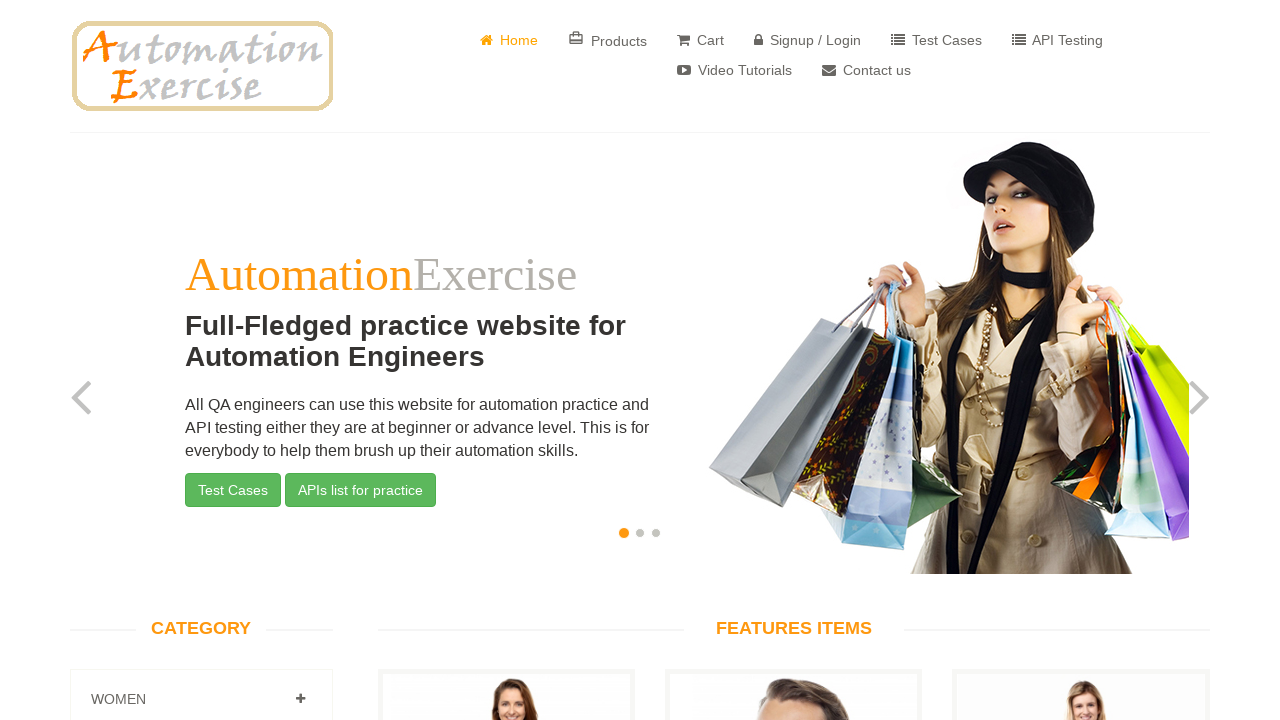

Waited 500ms between navigation actions
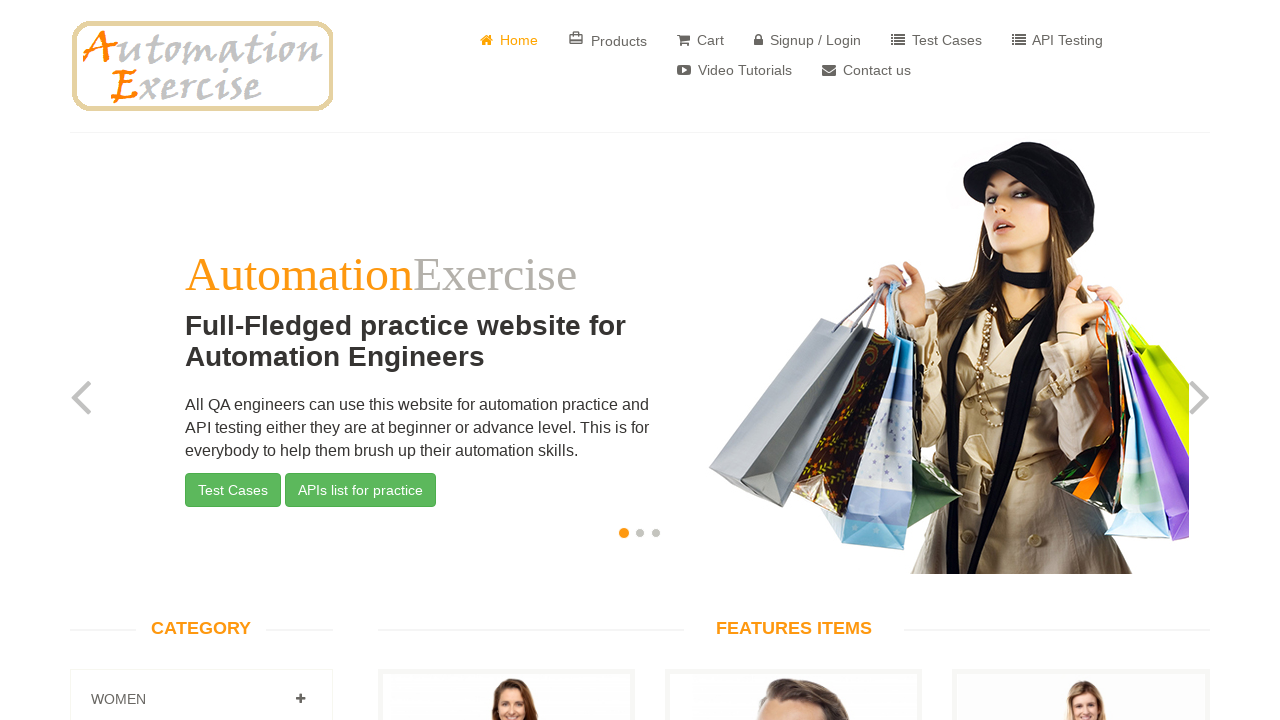

Navigated backward in browser history
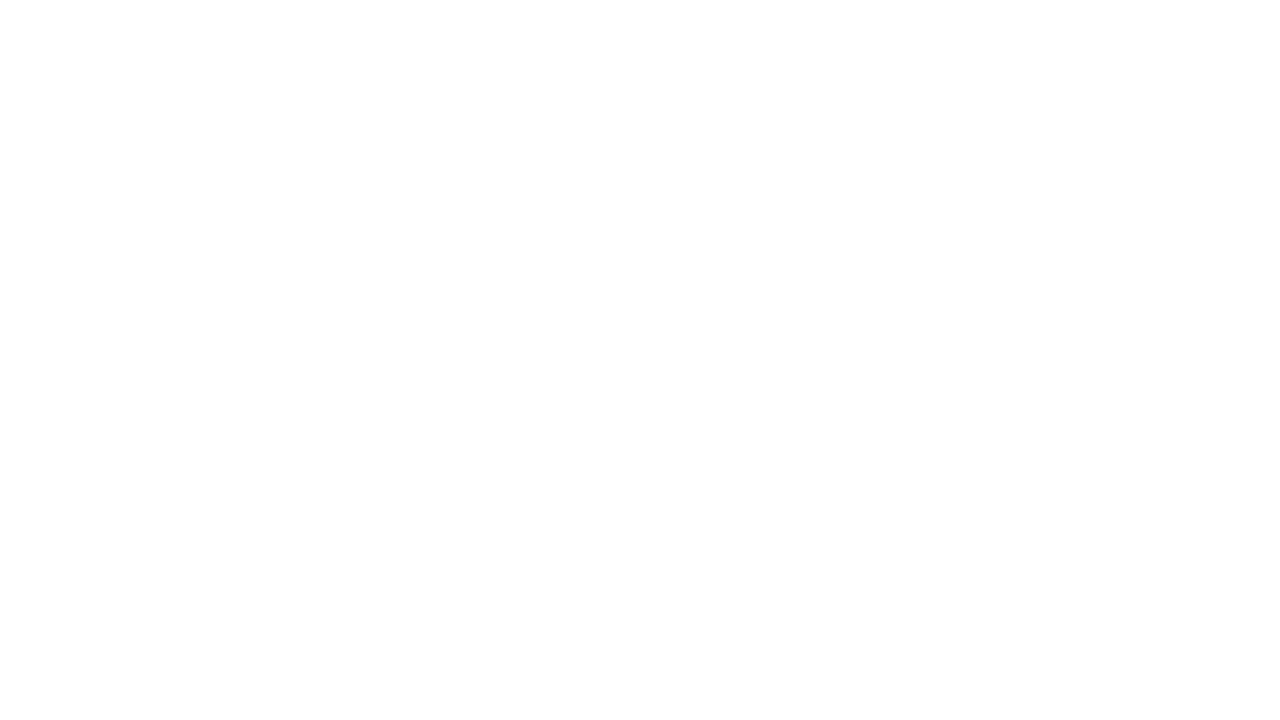

Waited 500ms between navigation actions
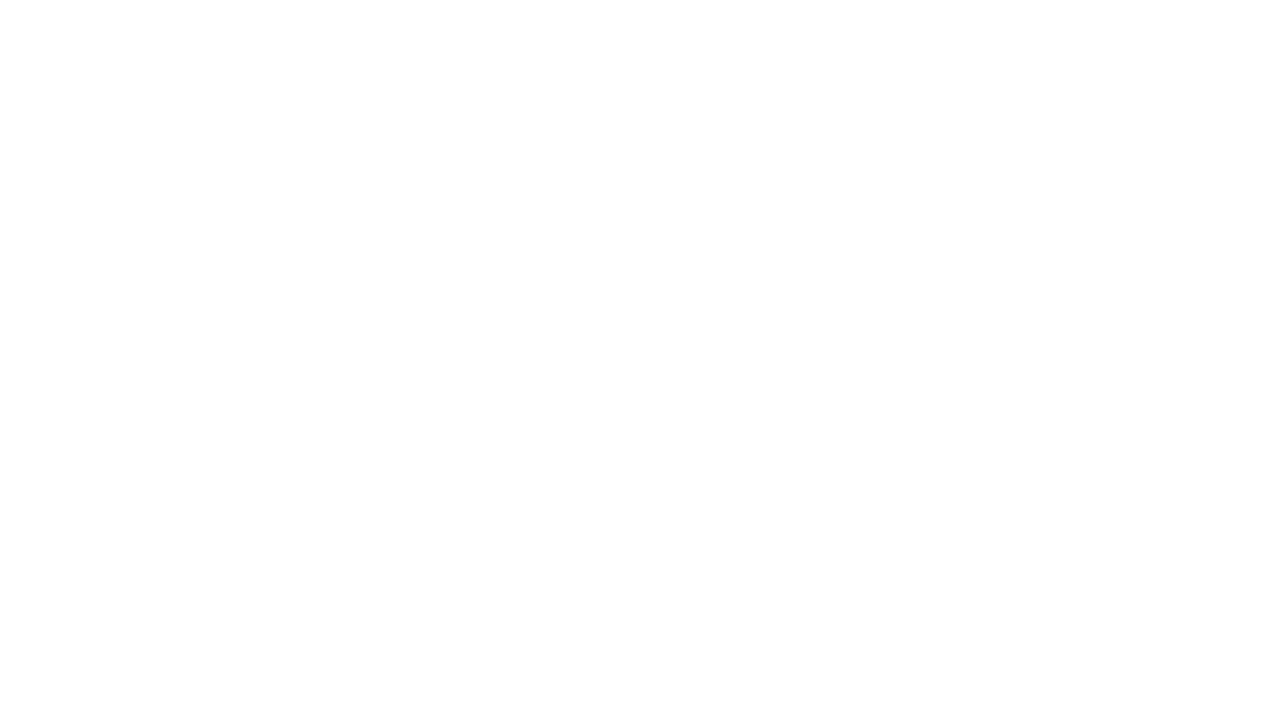

Refreshed the current page
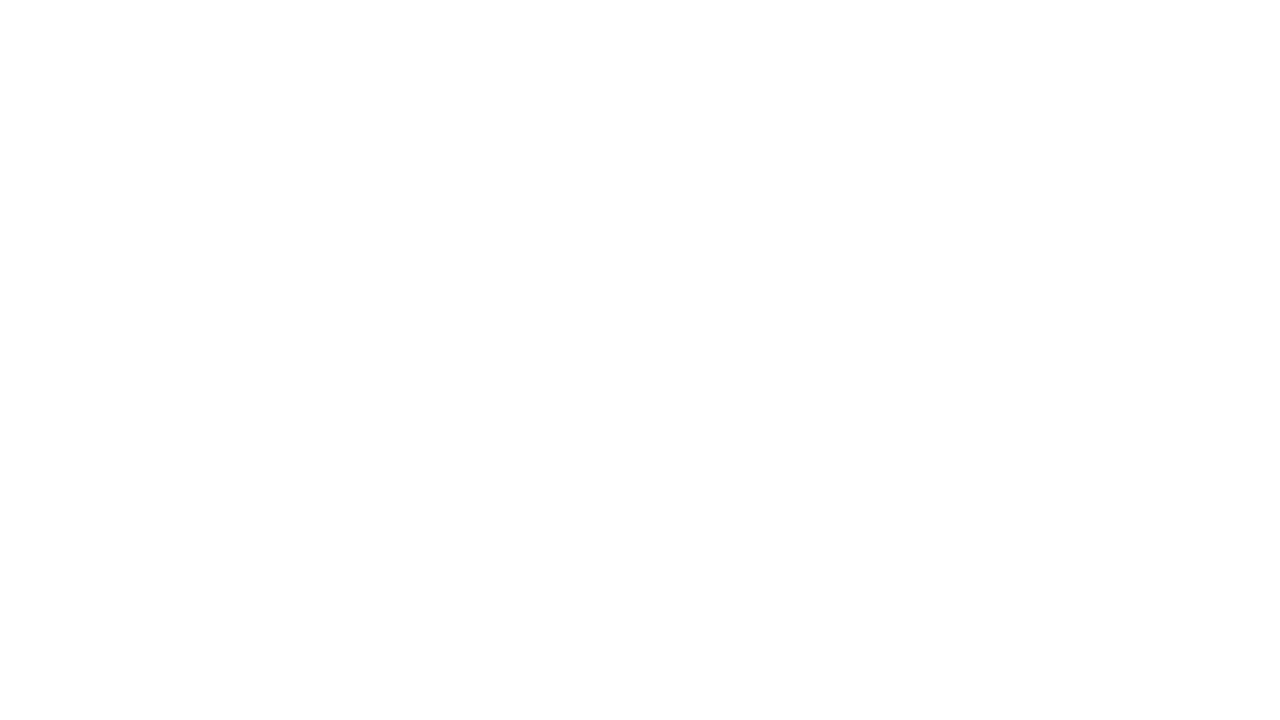

Waited for page to fully load after refresh
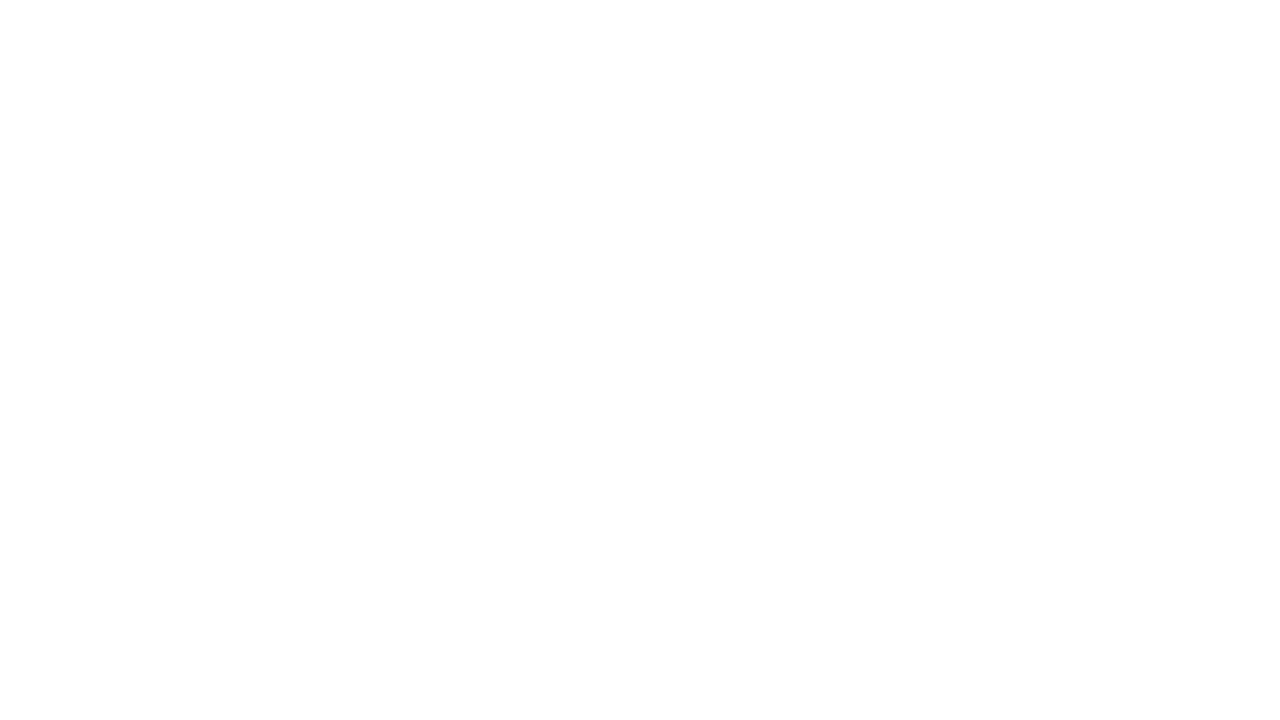

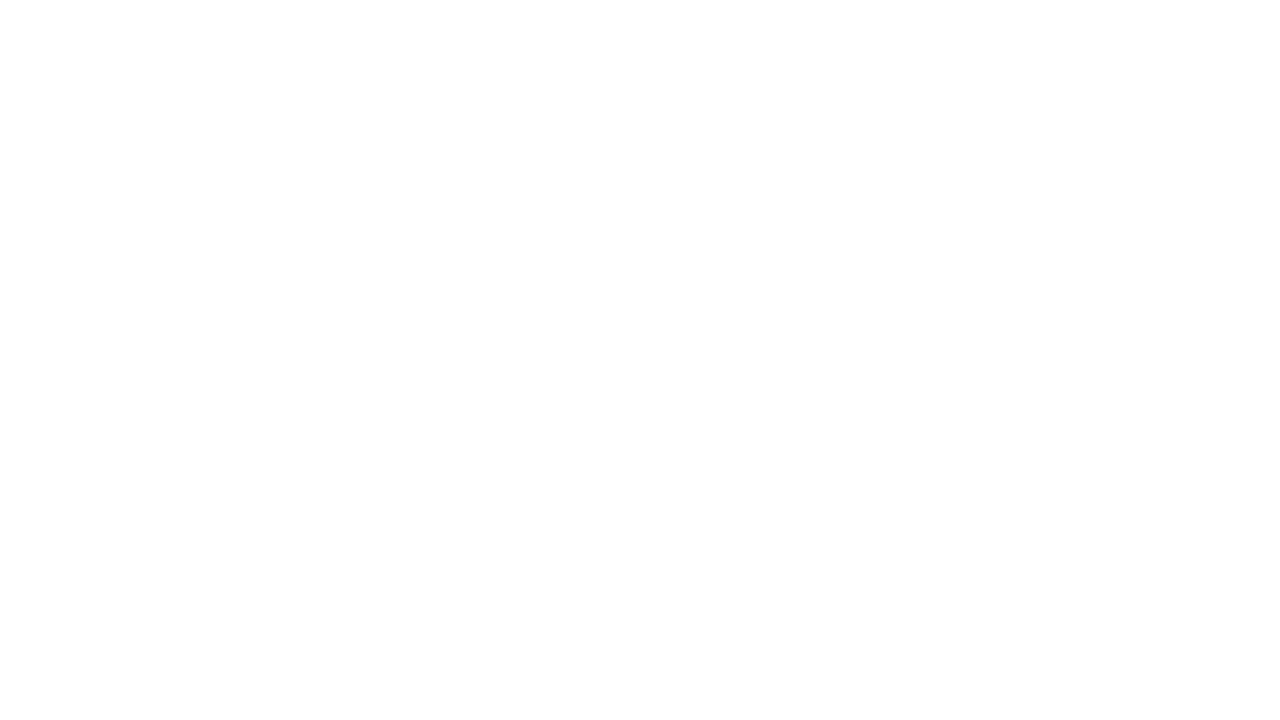